Tests the contact form submission by filling in name, email, and message fields and clicking submit button on a shop demo website.

Starting URL: https://shopdemo-alex-hot.koyeb.app/

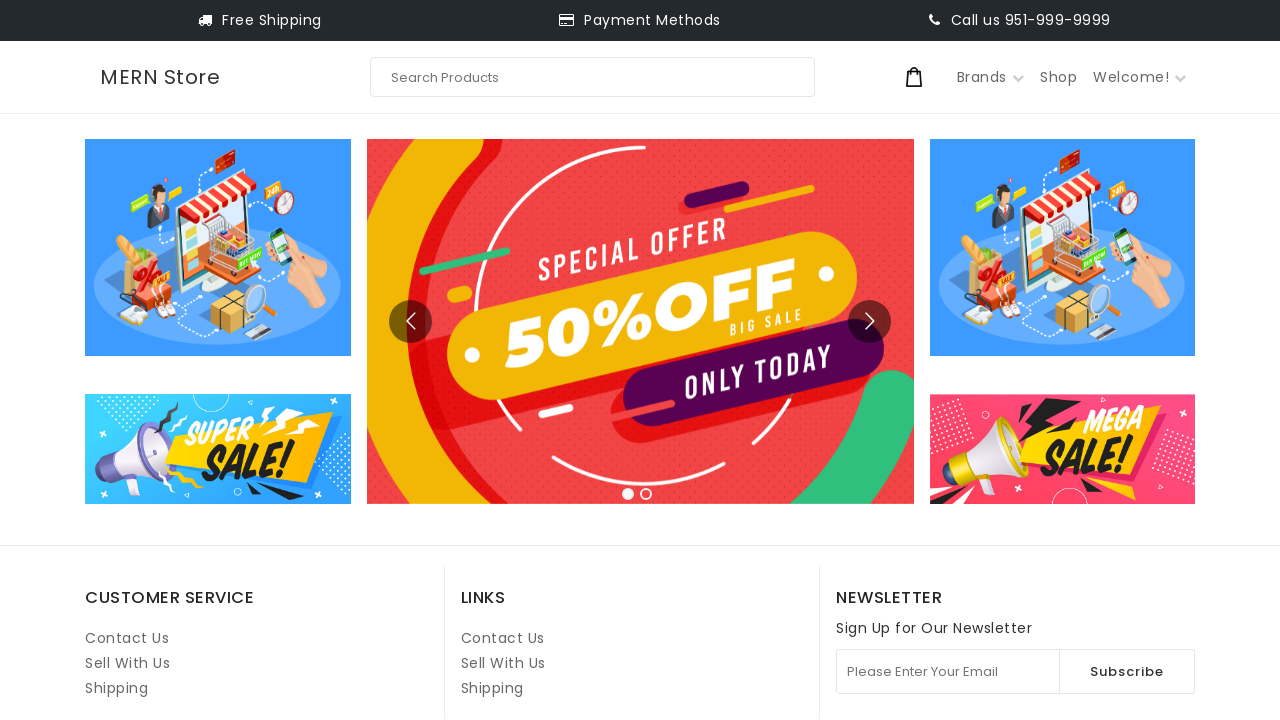

Clicked on Contact Us link at (503, 638) on internal:role=link[name="Contact Us"i] >> nth=1
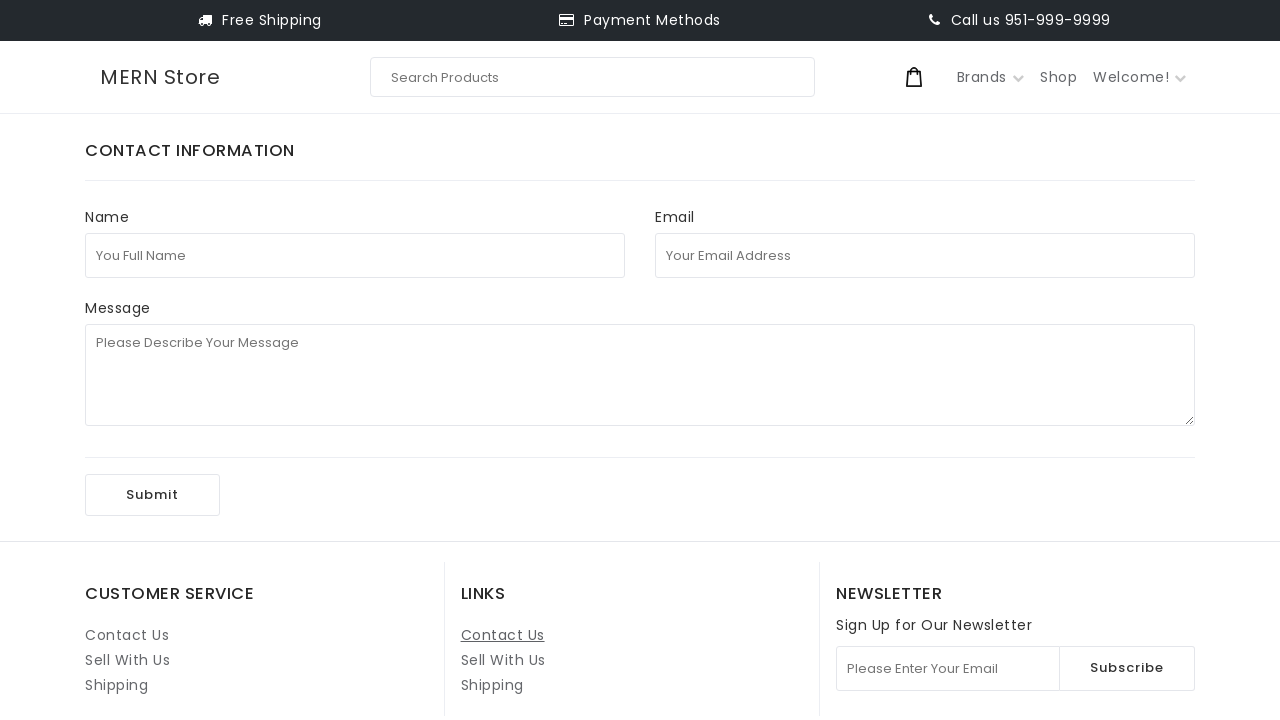

Clicked on Full Name field at (355, 255) on internal:attr=[placeholder="You Full Name"i]
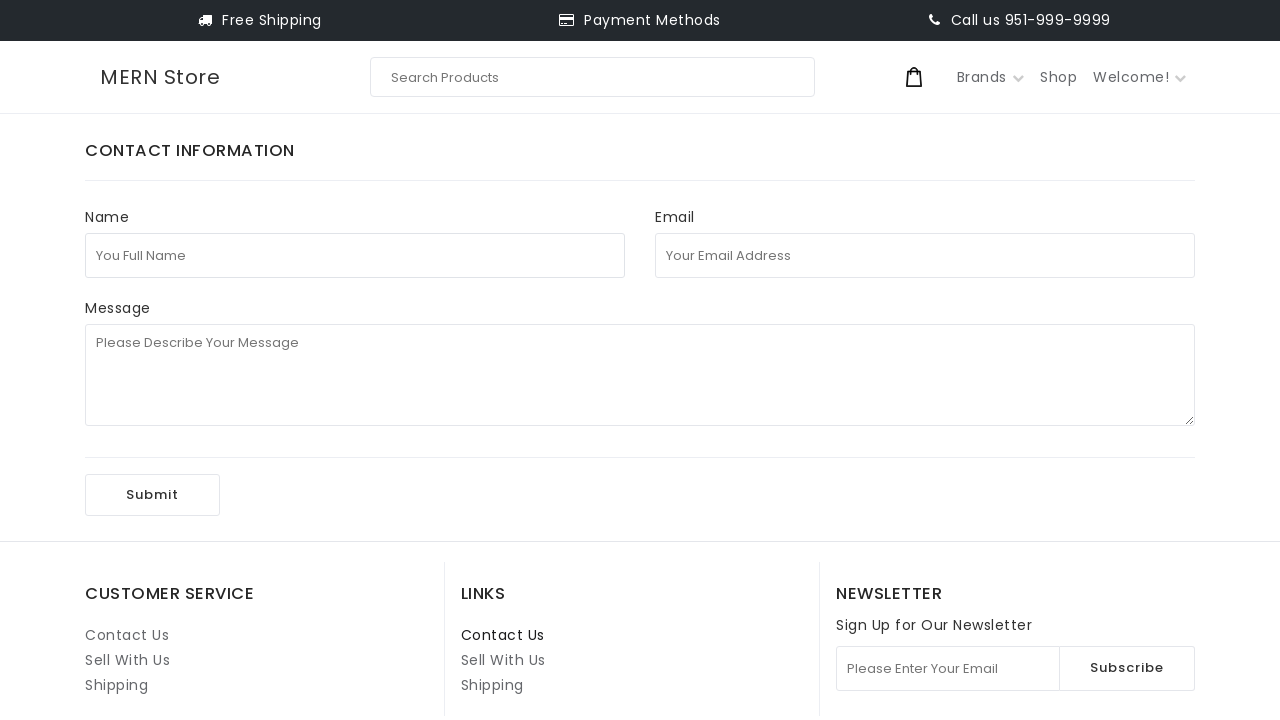

Filled Full Name field with 'test123' on internal:attr=[placeholder="You Full Name"i]
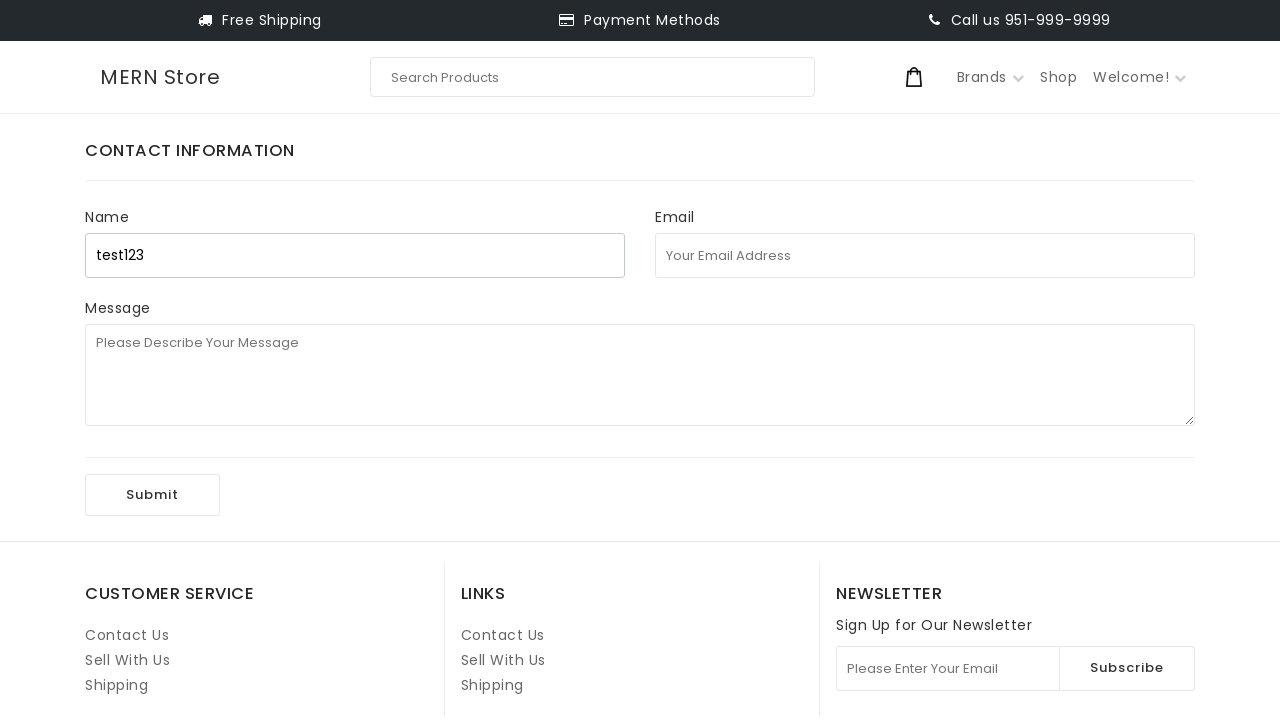

Clicked on Email Address field at (925, 255) on internal:attr=[placeholder="Your Email Address"i]
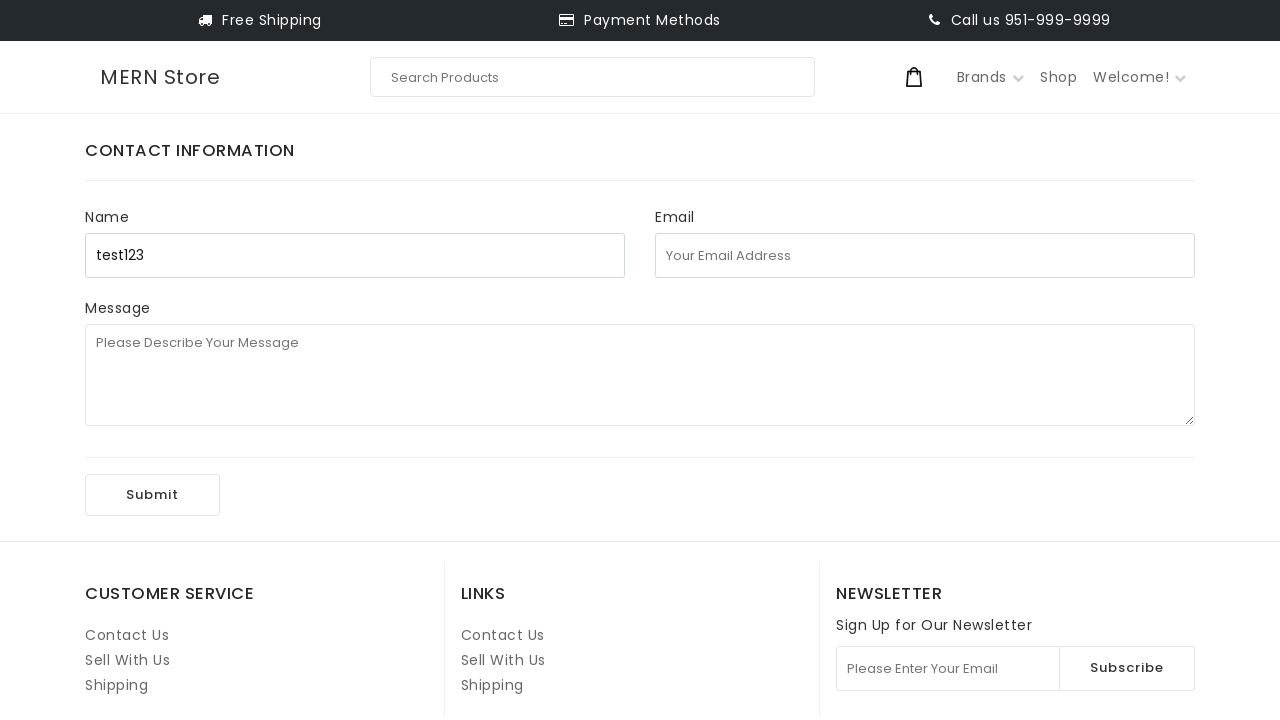

Filled Email Address field with 'test92847439847@uuu.com' on internal:attr=[placeholder="Your Email Address"i]
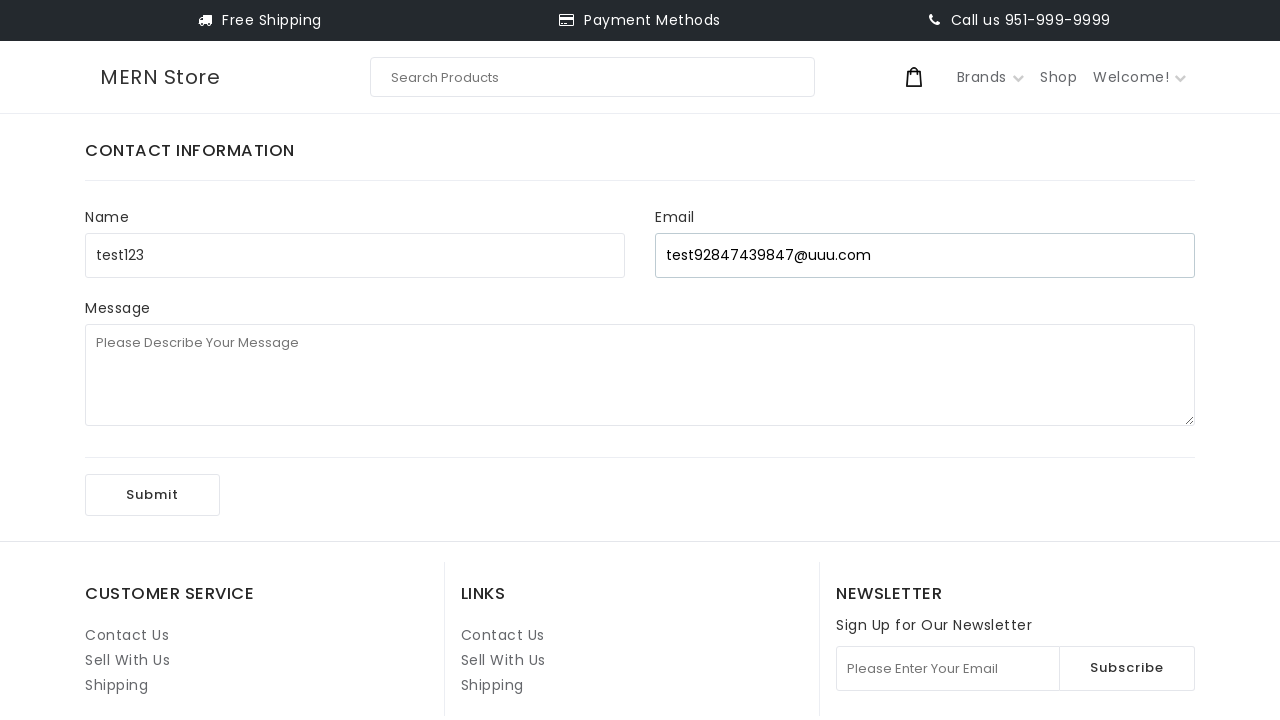

Clicked on Message field at (640, 375) on internal:attr=[placeholder="Please Describe Your Message"i]
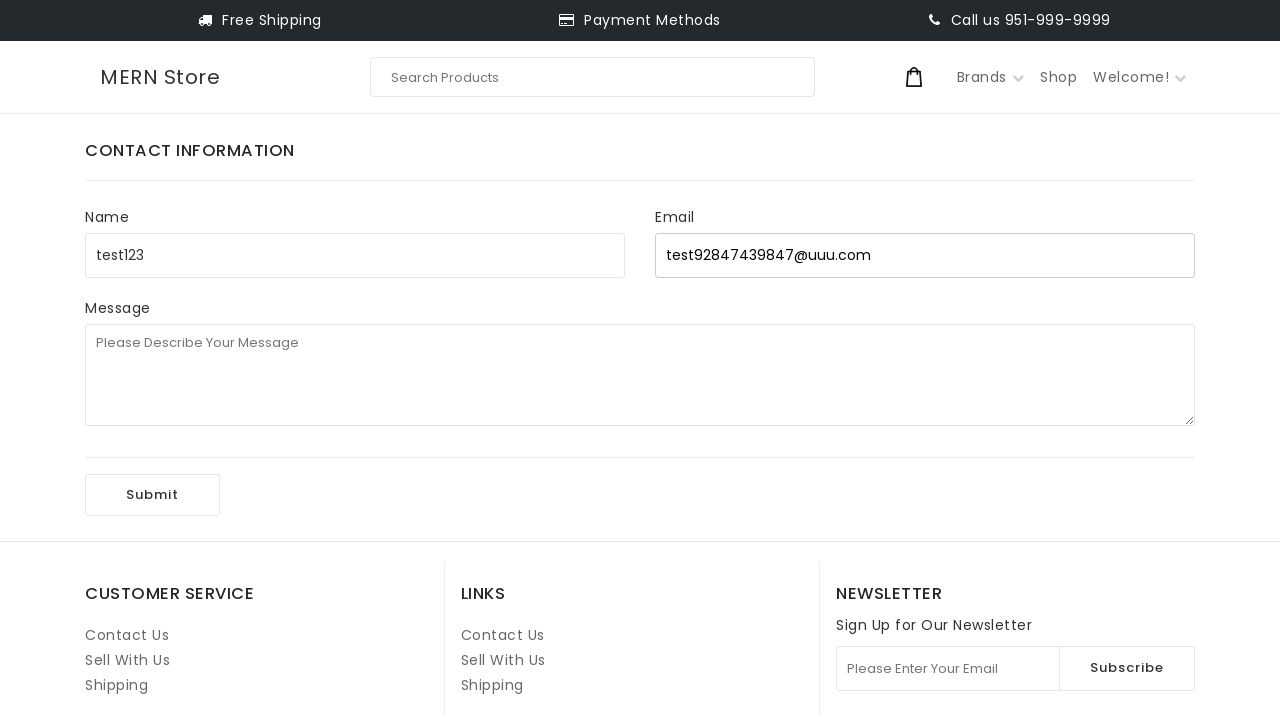

Filled Message field with '1st playwright test' on internal:attr=[placeholder="Please Describe Your Message"i]
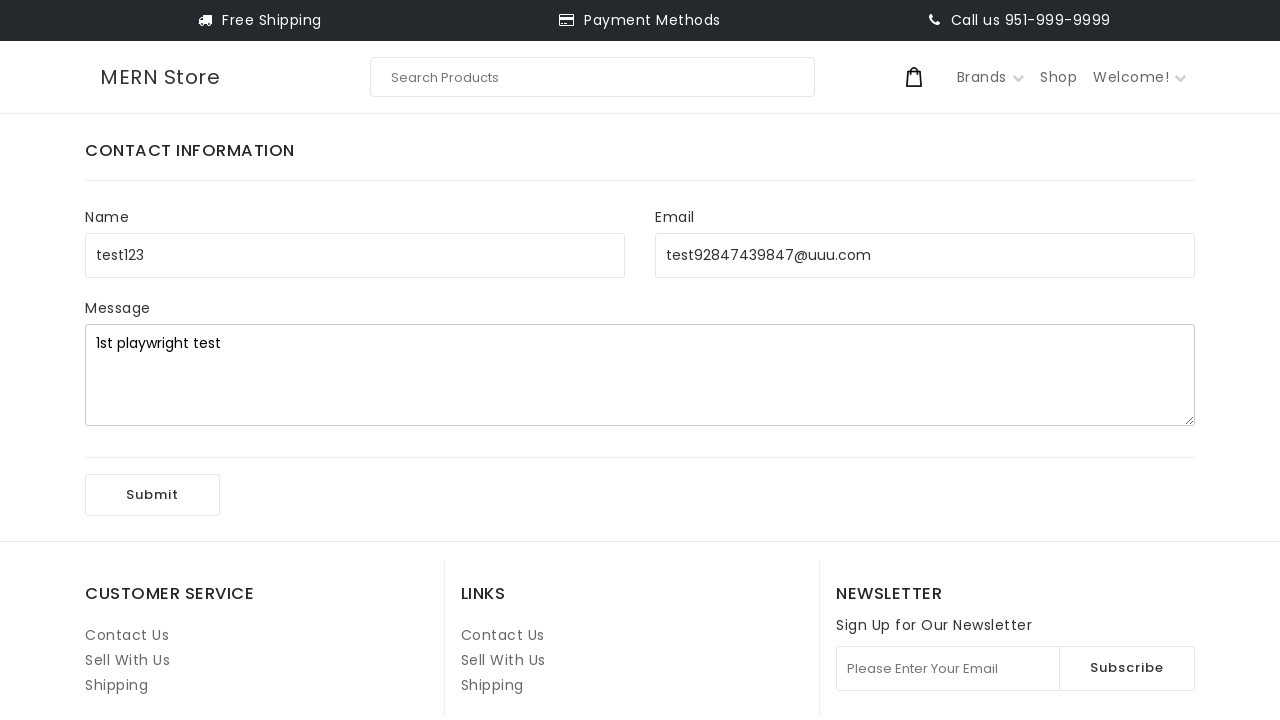

Clicked Submit button to send contact form at (152, 495) on internal:role=button[name="Submit"i]
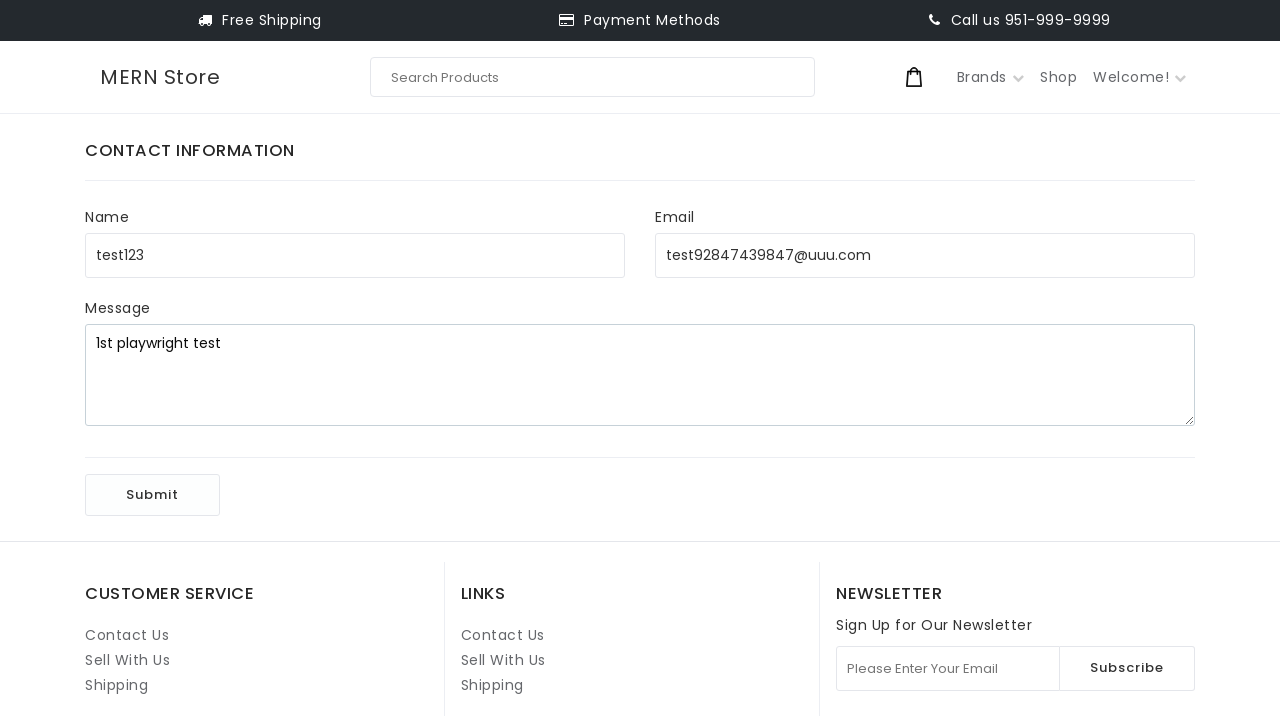

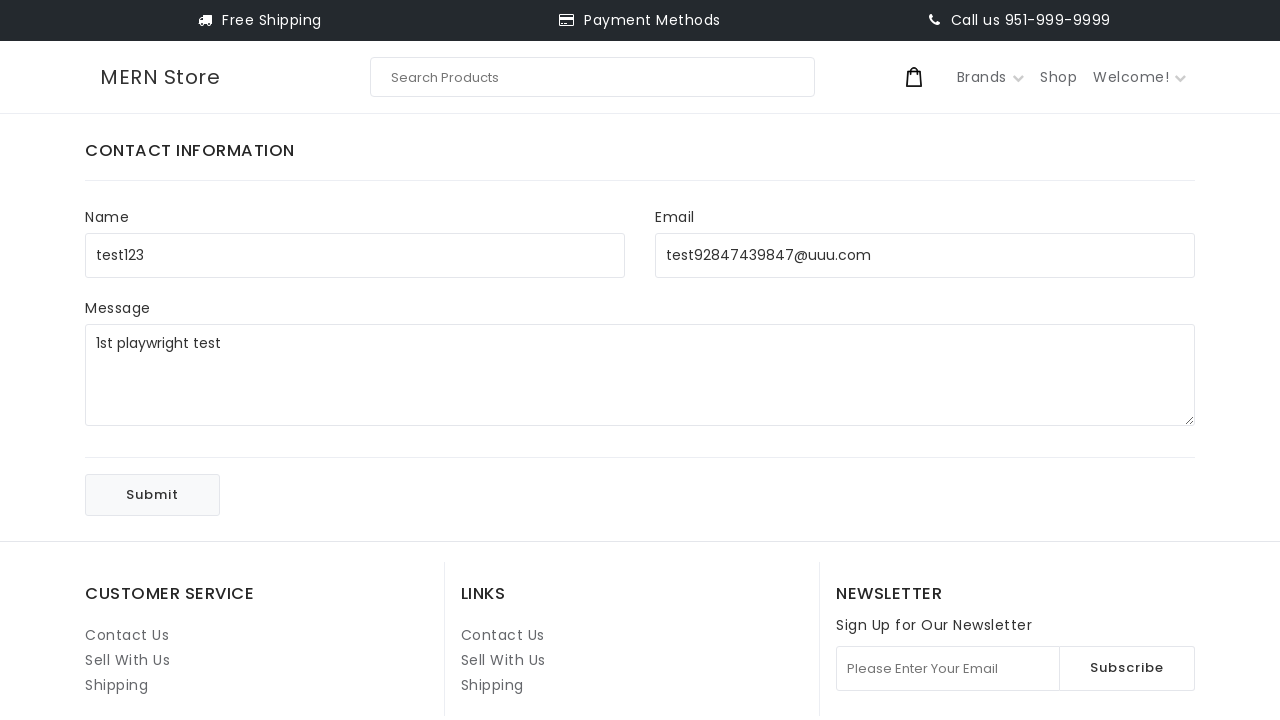